Tests iframe handling by navigating to the Frames section via SwitchTo menu, switching to a single iframe, and entering text into an input field

Starting URL: https://demo.automationtesting.in/WebTable.html

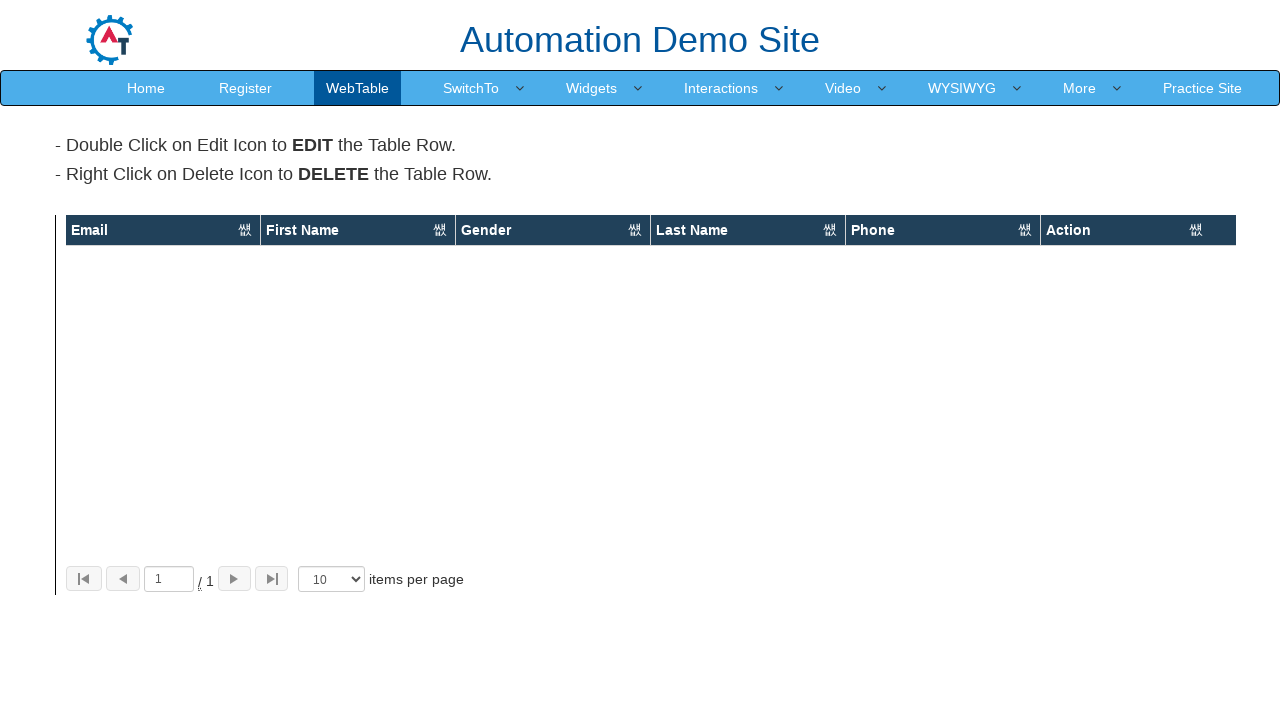

Clicked on SwitchTo menu item at (471, 88) on xpath=//a[text()='SwitchTo']
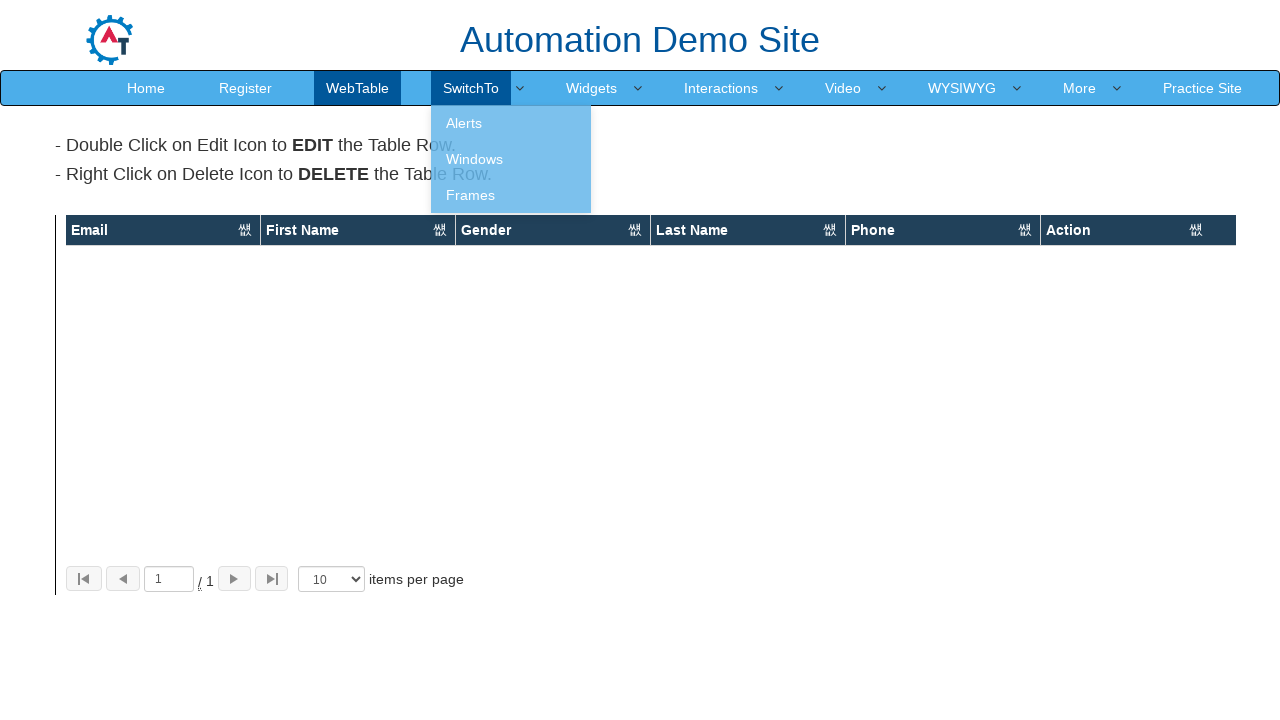

Clicked on Frames option at (511, 195) on xpath=//a[text()='Frames']
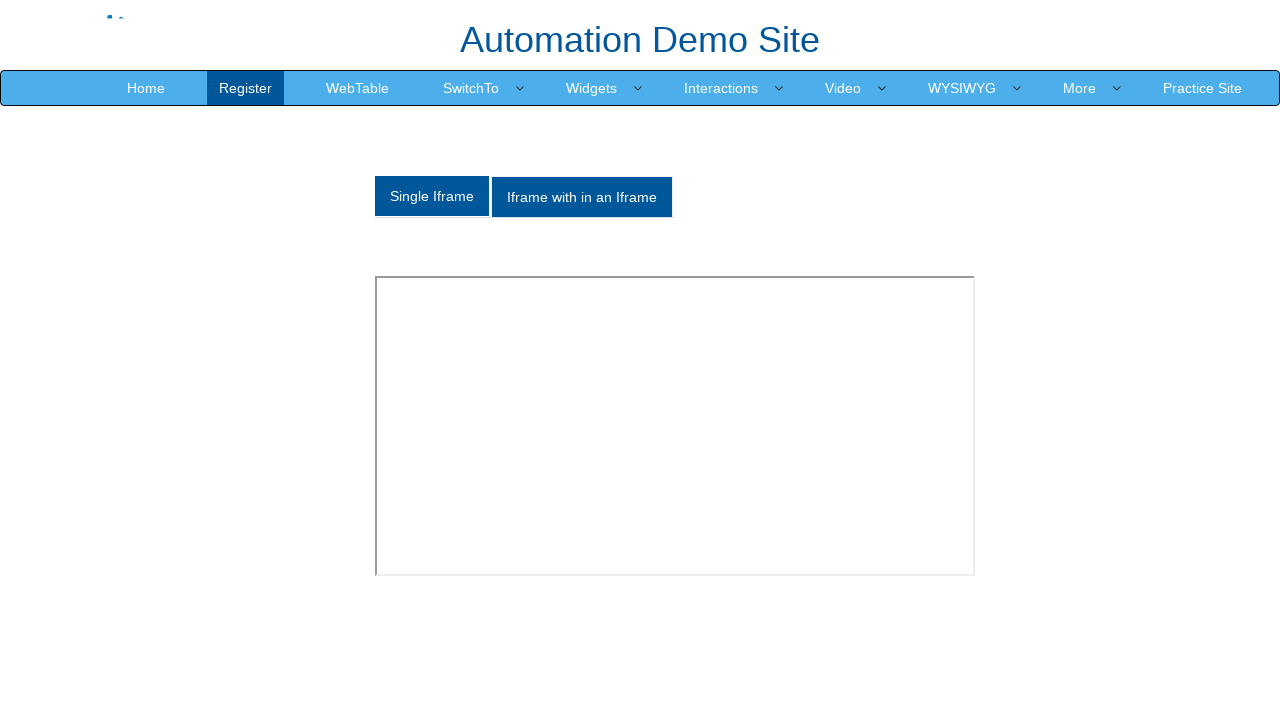

Located the iframe with id 'singleframe'
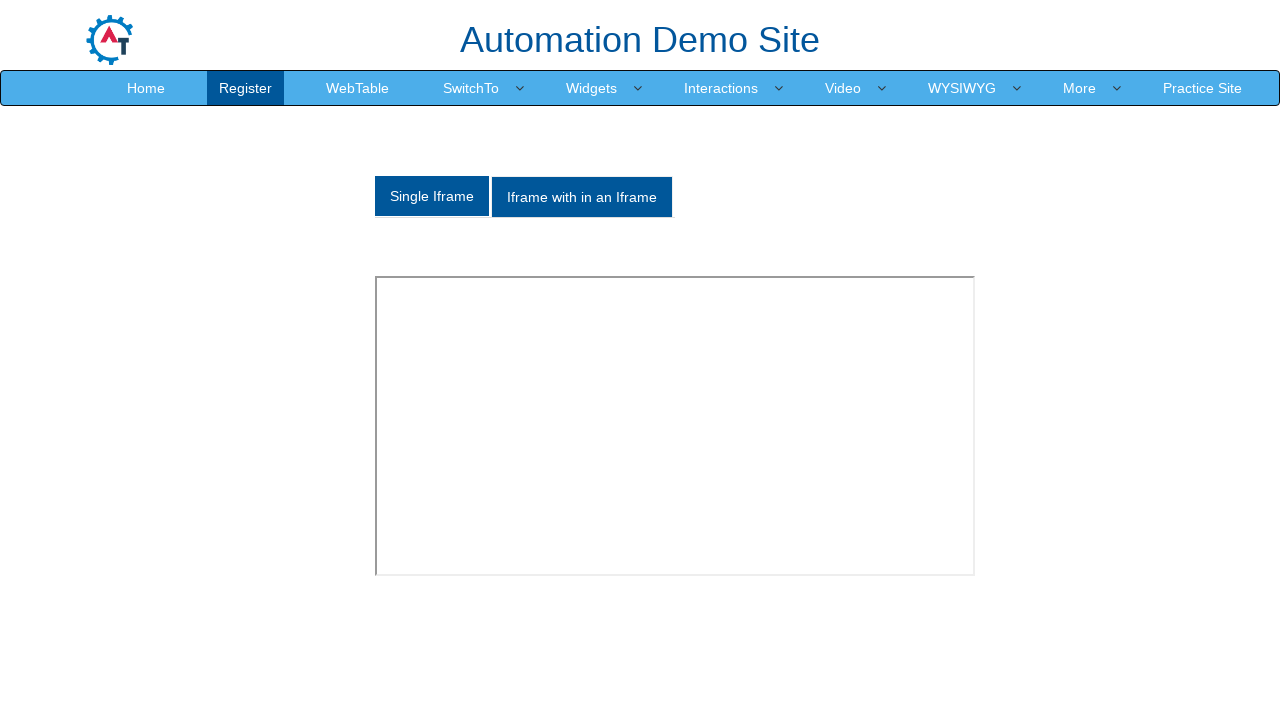

Entered text '1111' into the input field inside the iframe on #singleframe >> internal:control=enter-frame >> input[type='text'] >> nth=0
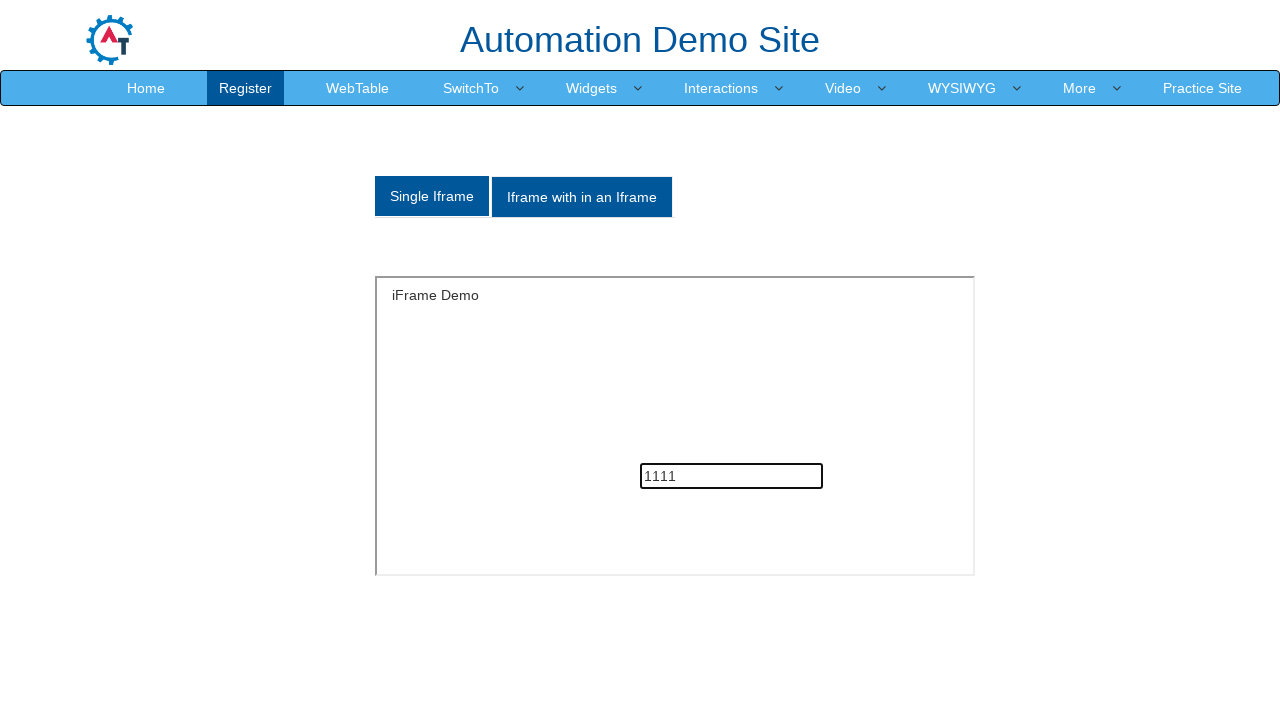

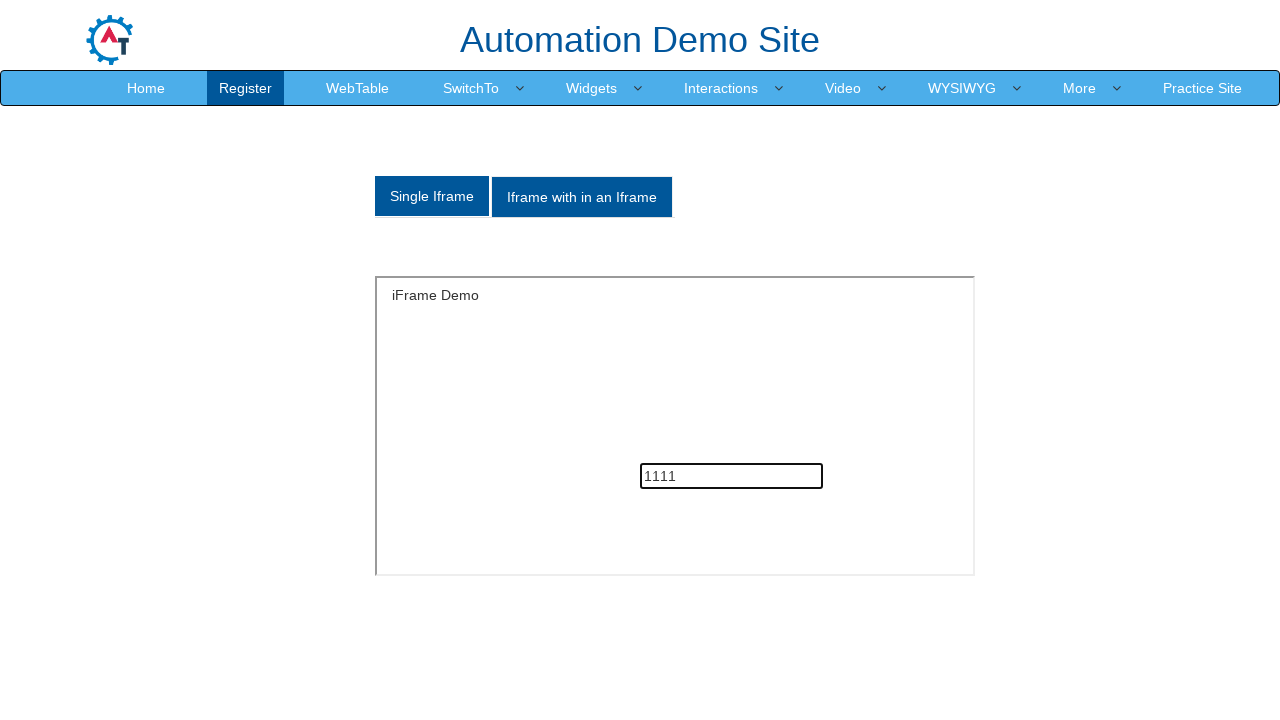